Tests drag and drop functionality on the jQuery UI droppable demo page by dragging an element onto a drop target within an iframe

Starting URL: https://jqueryui.com/droppable/

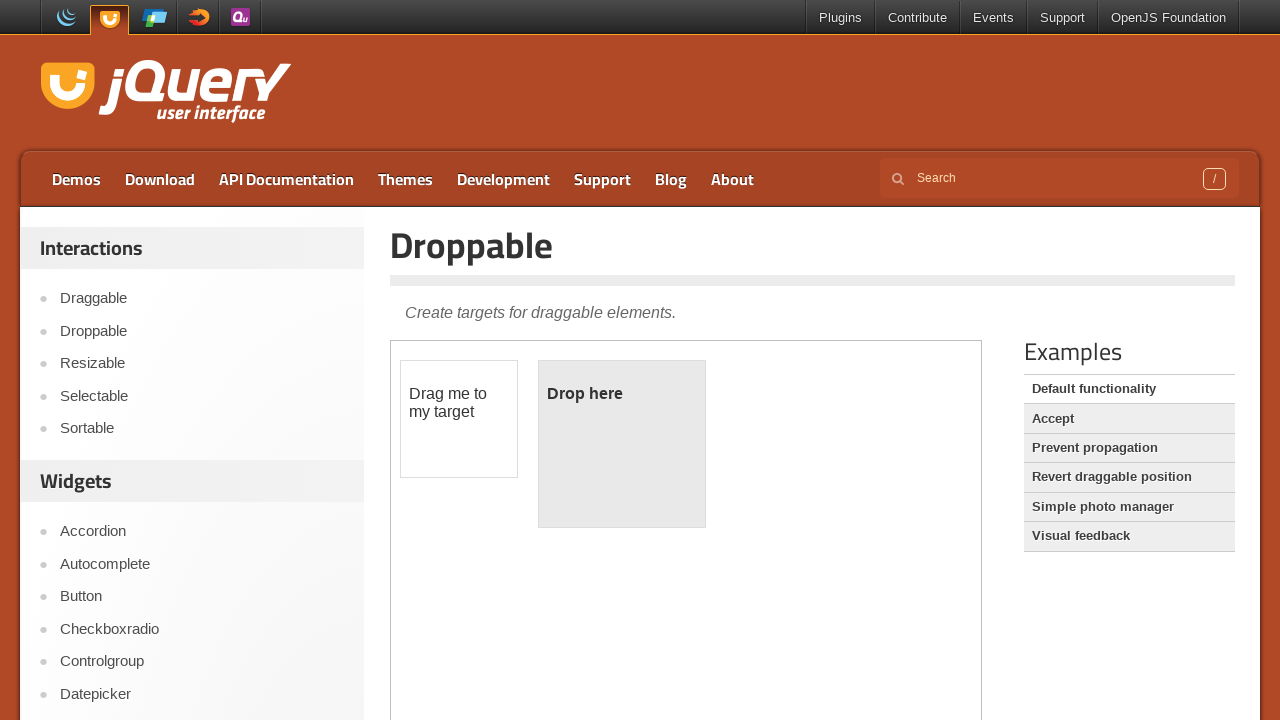

Located iframe containing drag and drop demo
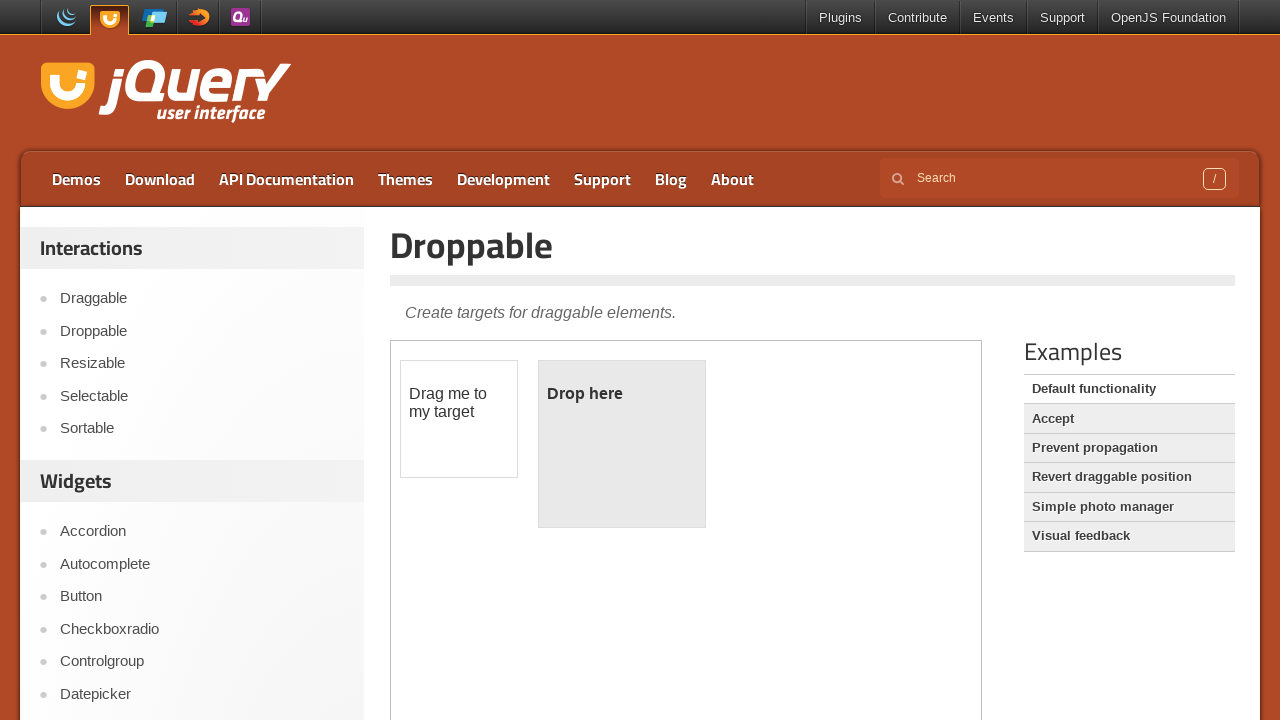

Located draggable element
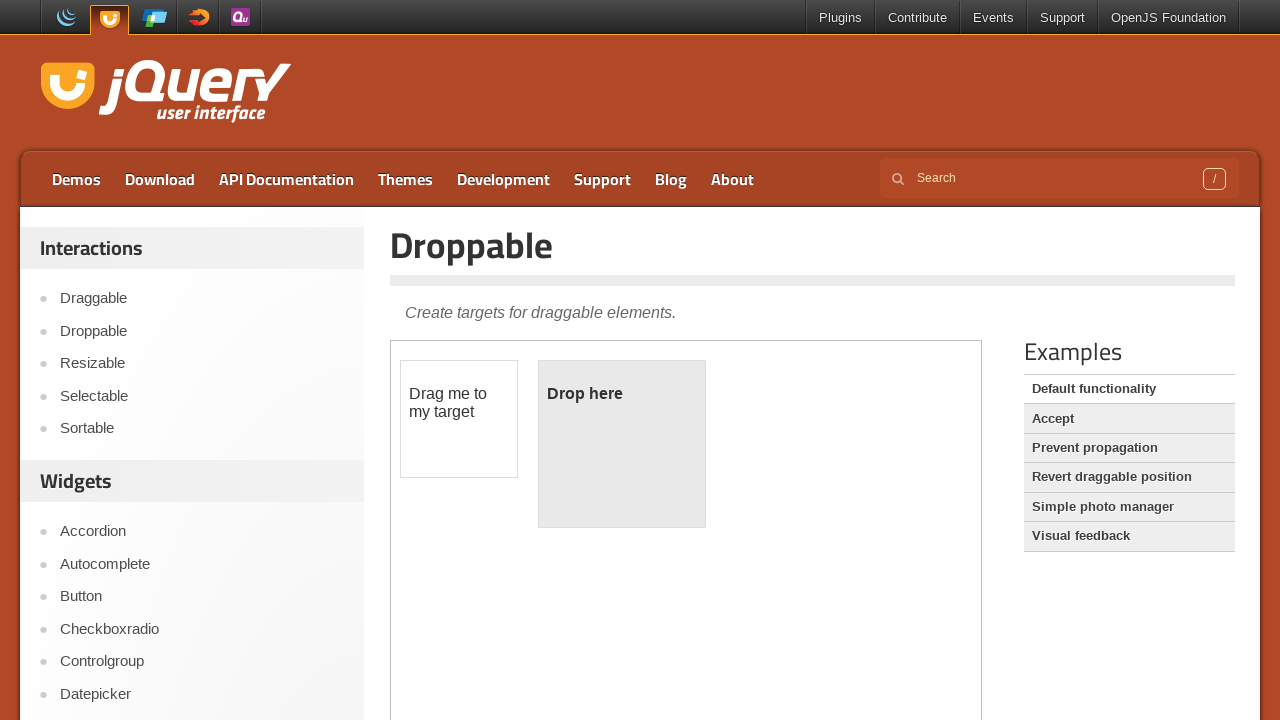

Located droppable target element
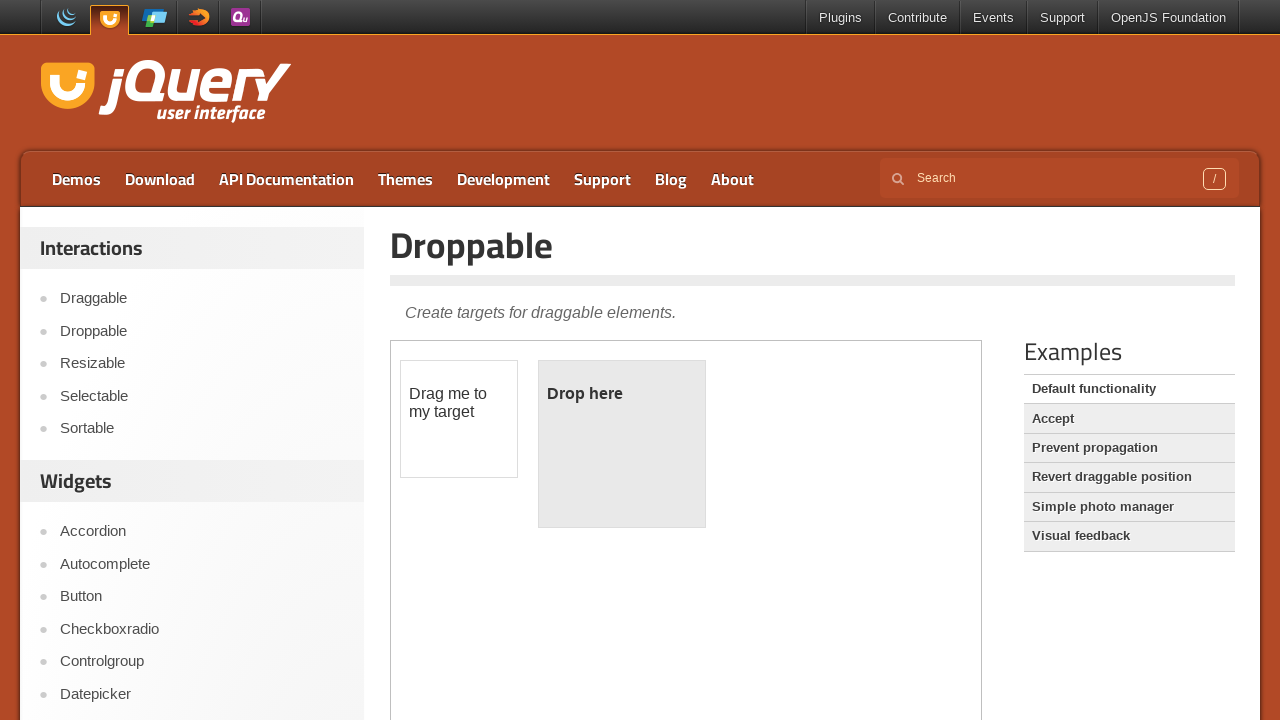

Dragged element onto drop target at (622, 444)
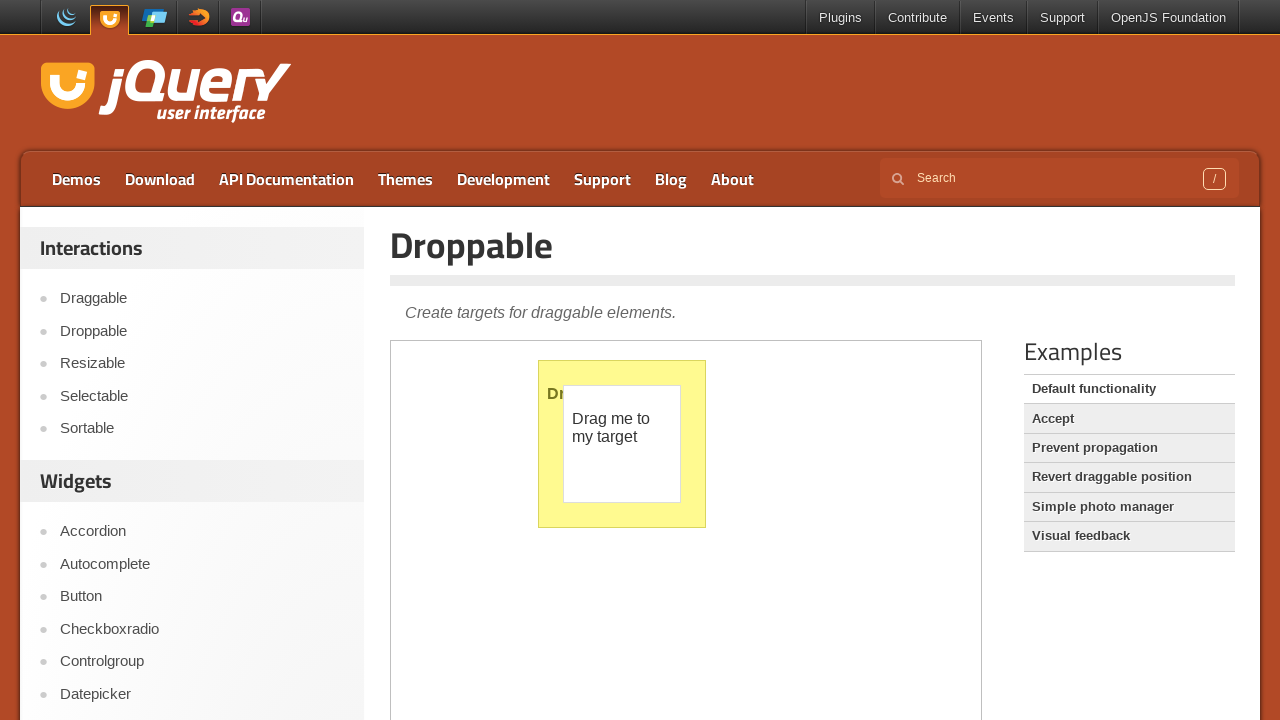

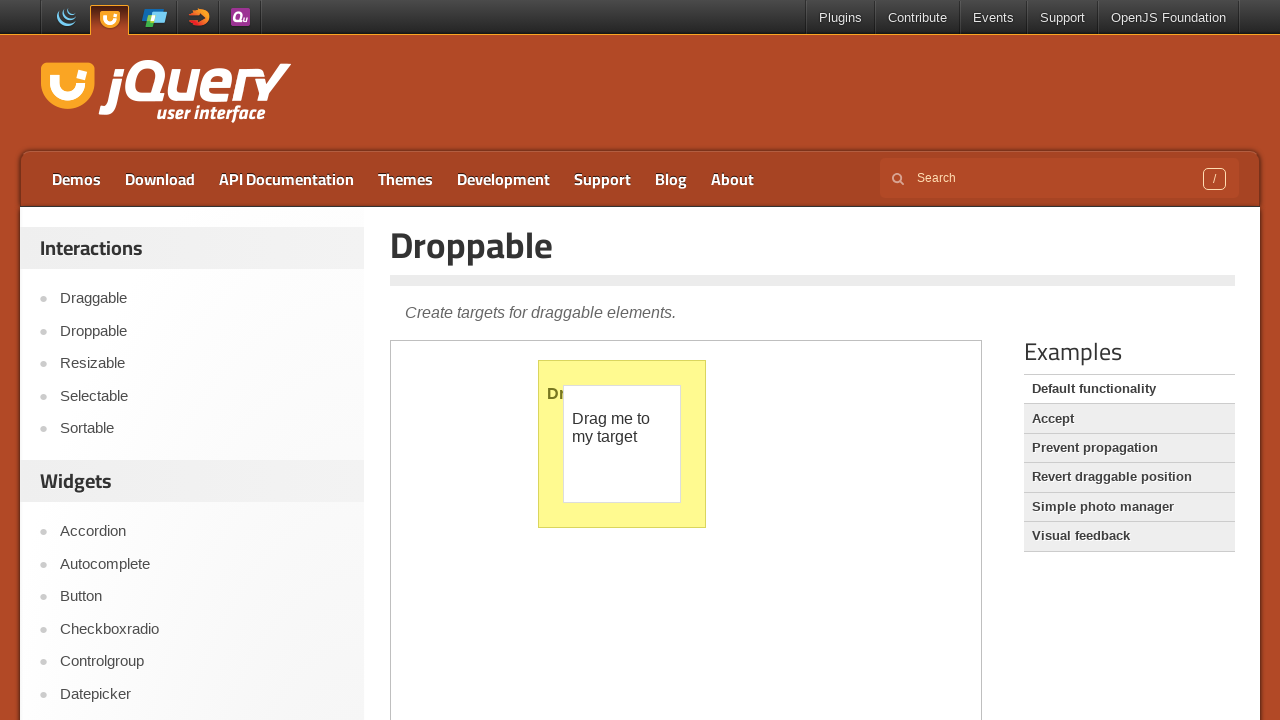